Tests double-click functionality on a W3Schools demo page by entering text in a field and double-clicking a button to trigger a copy action.

Starting URL: https://www.w3schools.com/tags/tryit.asp?filename=tryhtml5_ev_ondblclick3

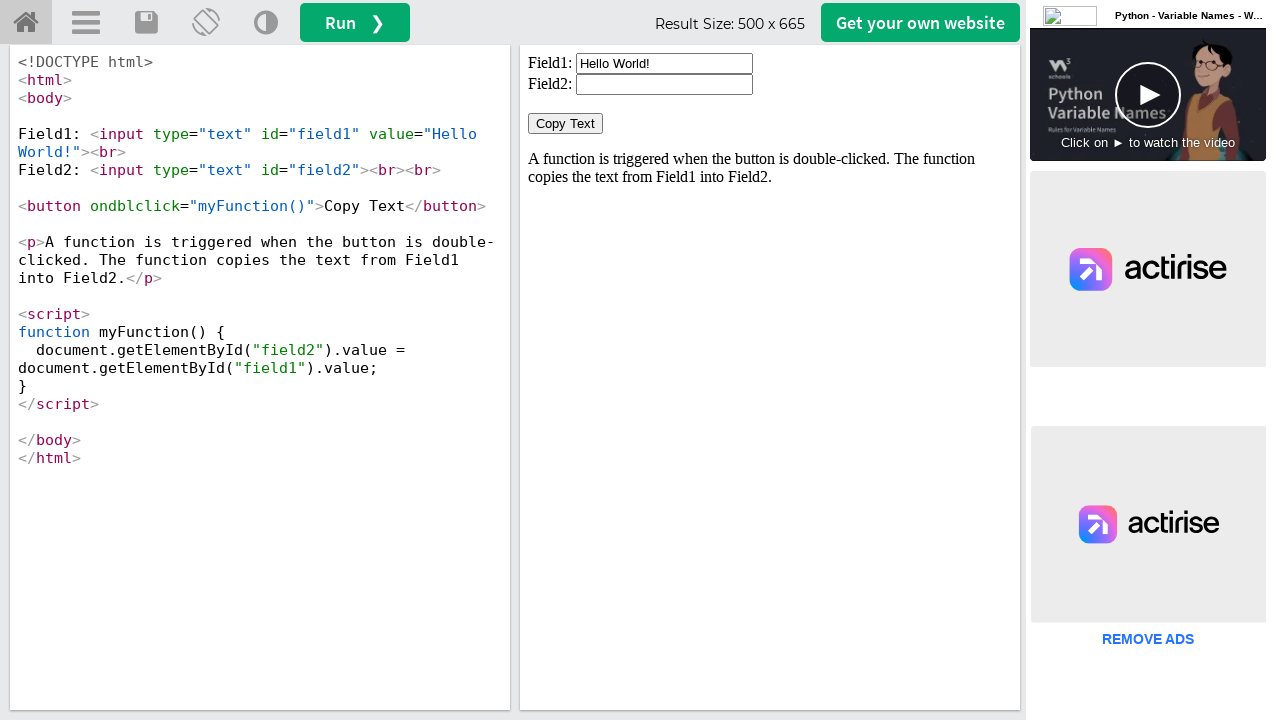

Waited for iframe#iframeResult to load
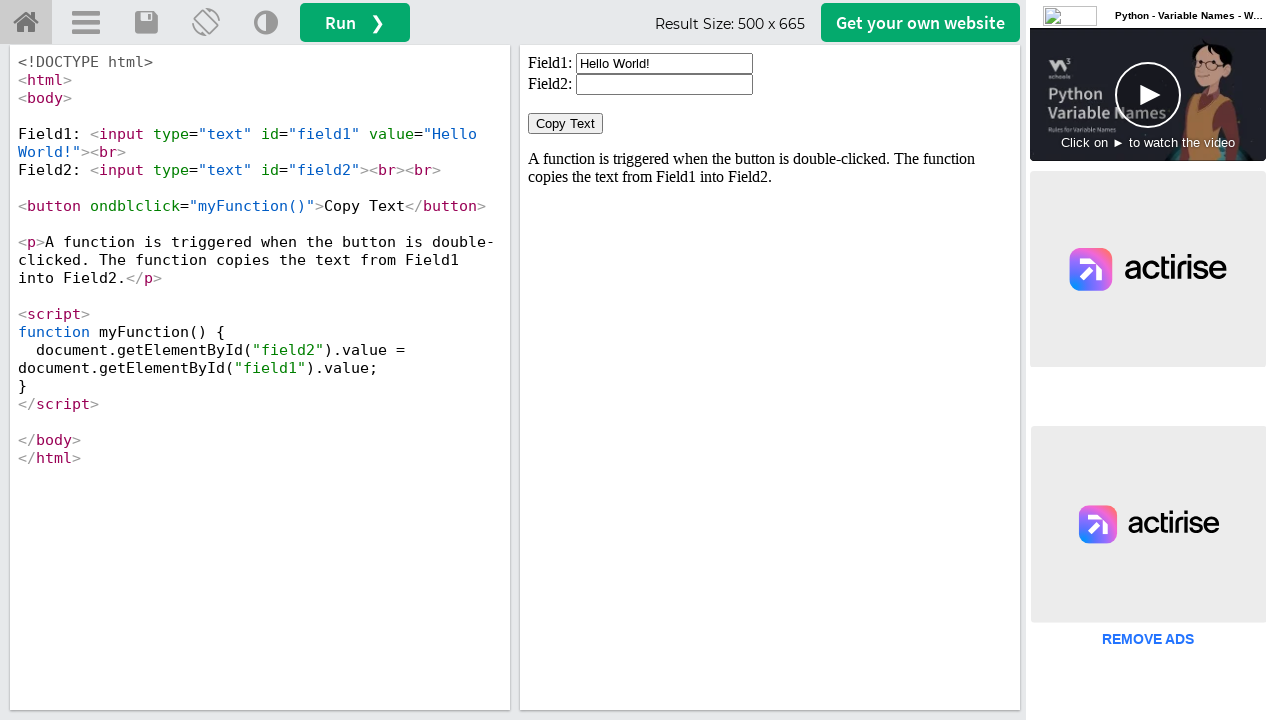

Located iframe#iframeResult for accessing demo content
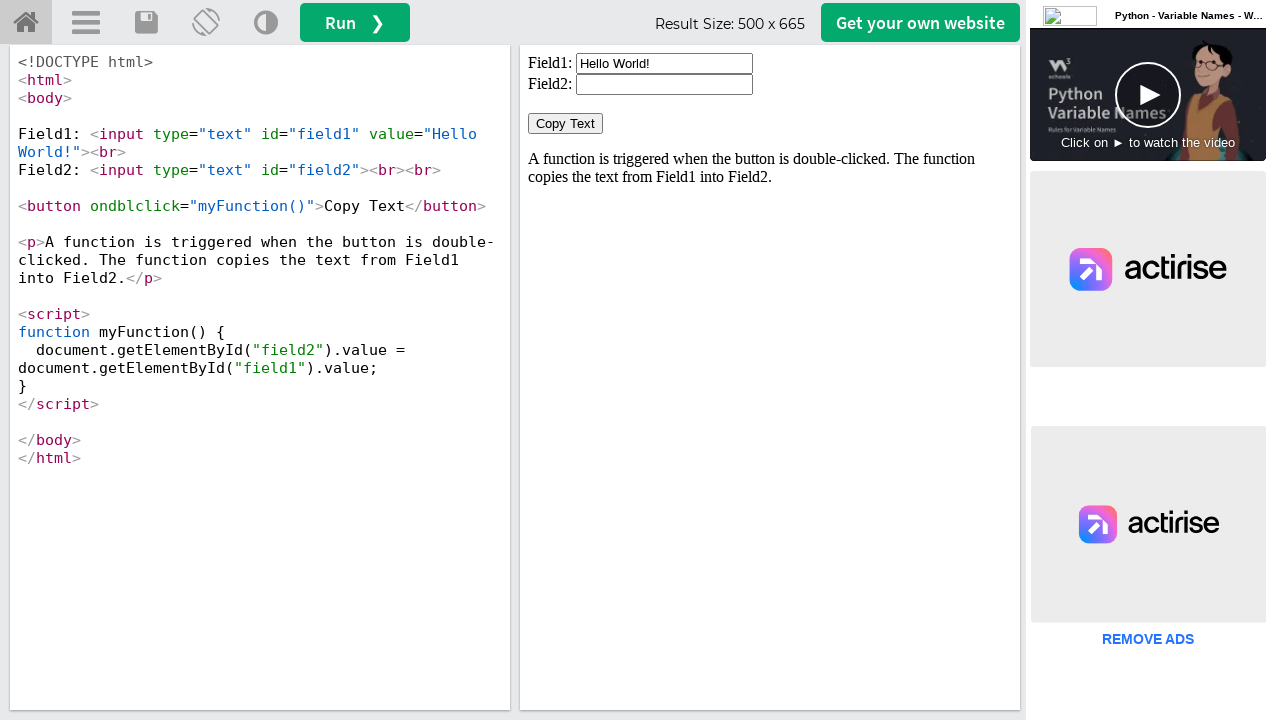

Cleared the text field #field1 on #iframeResult >> internal:control=enter-frame >> #field1
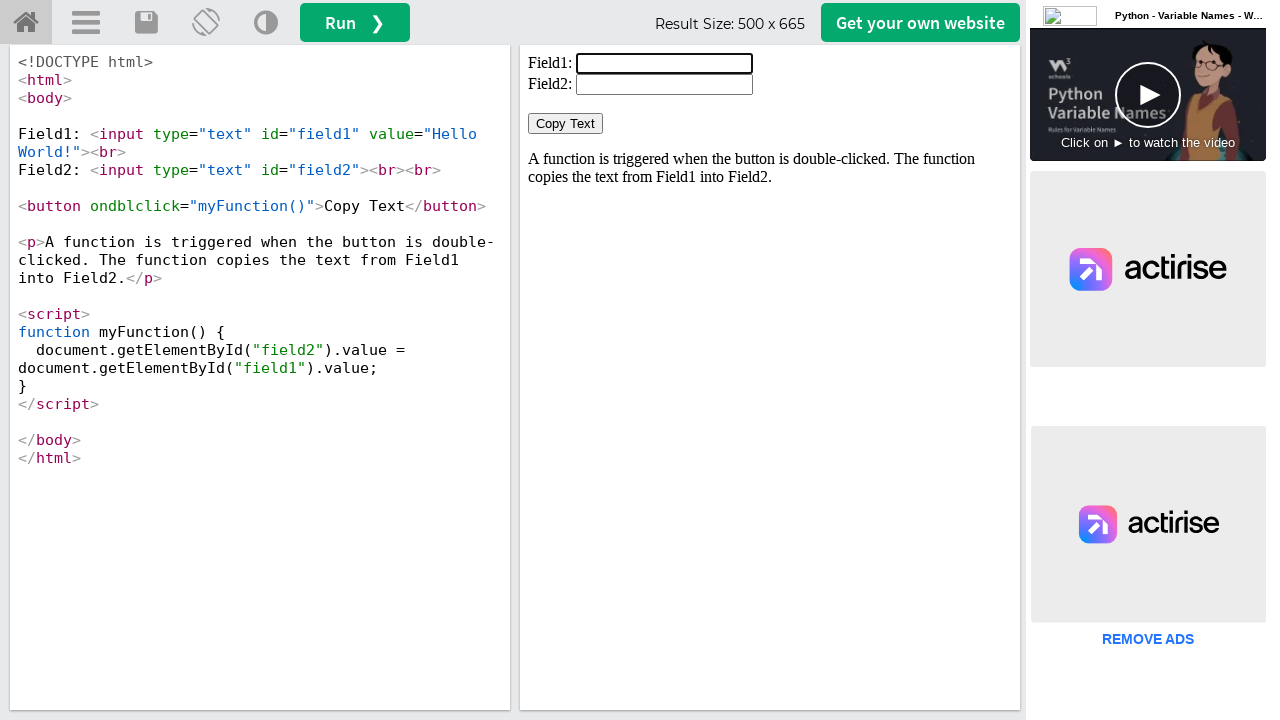

Filled text field with 'welcometo Testing' on #iframeResult >> internal:control=enter-frame >> #field1
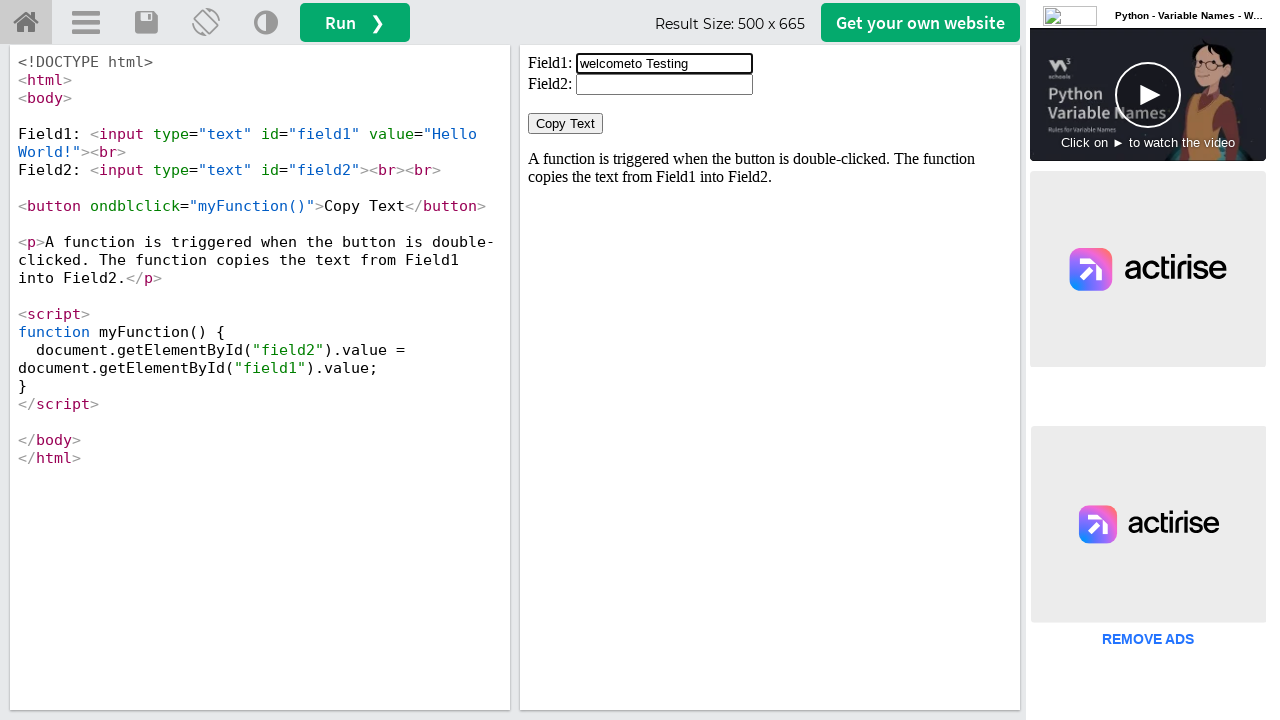

Double-clicked the copy button to trigger myFunction() at (566, 124) on #iframeResult >> internal:control=enter-frame >> button[ondblclick='myFunction()
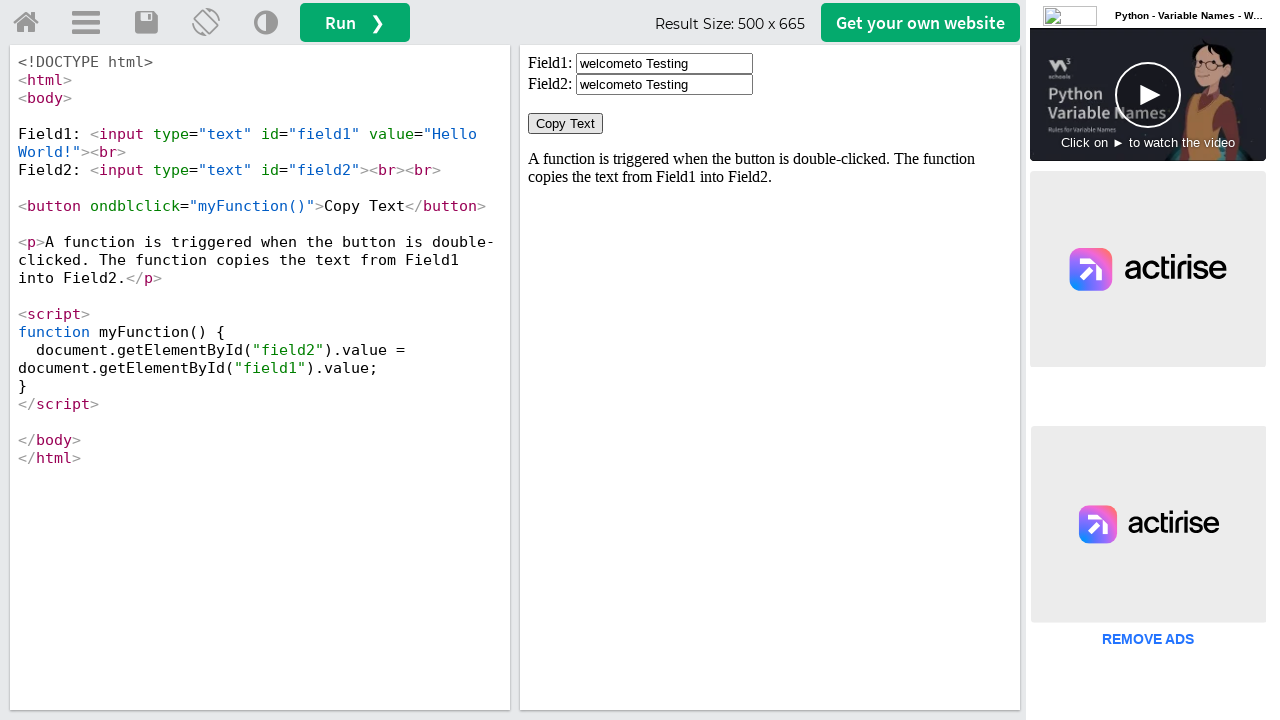

Waited 1000ms for double-click action to complete
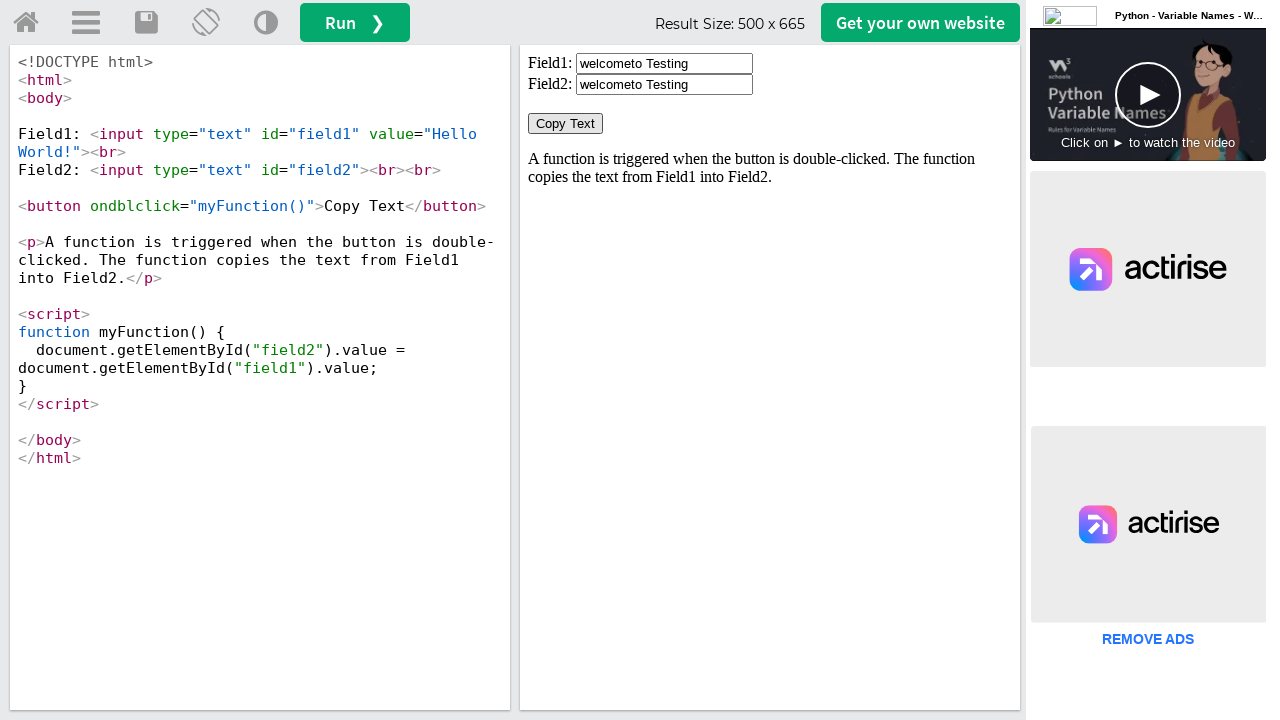

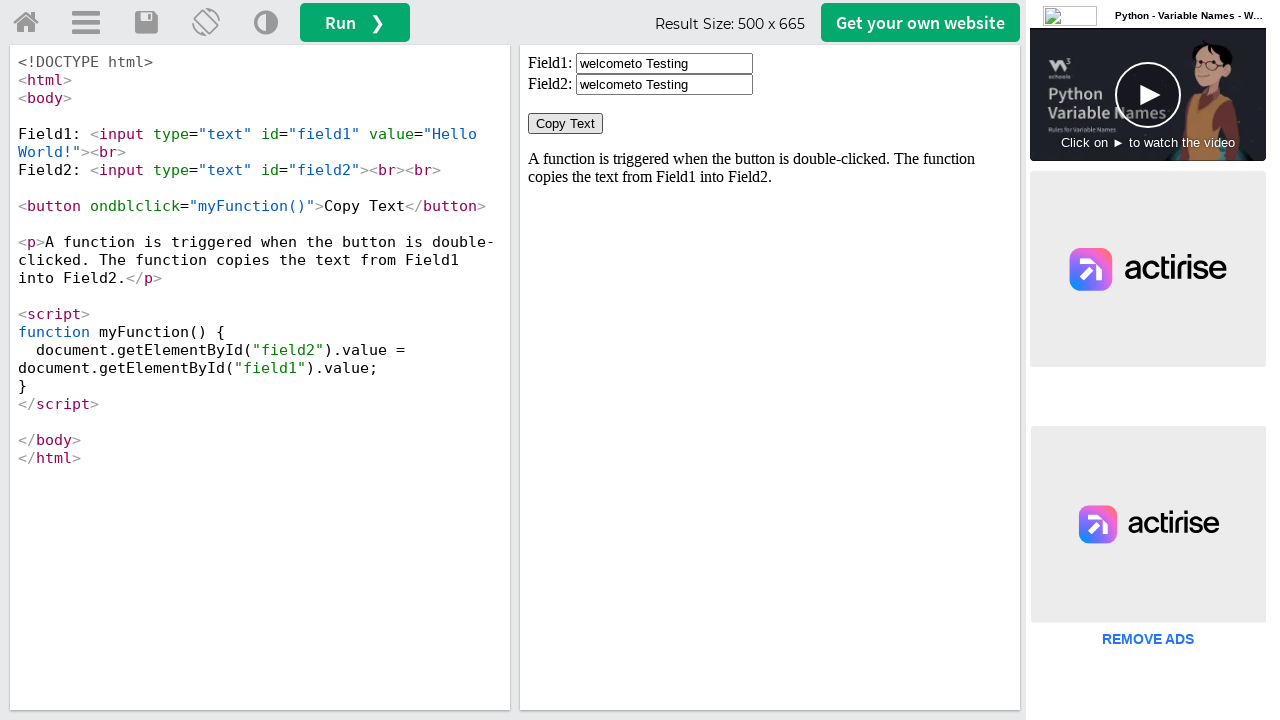